Tests the round trip button functionality on Savaari car rental website by clicking it and verifying its display status

Starting URL: https://savaari.com/

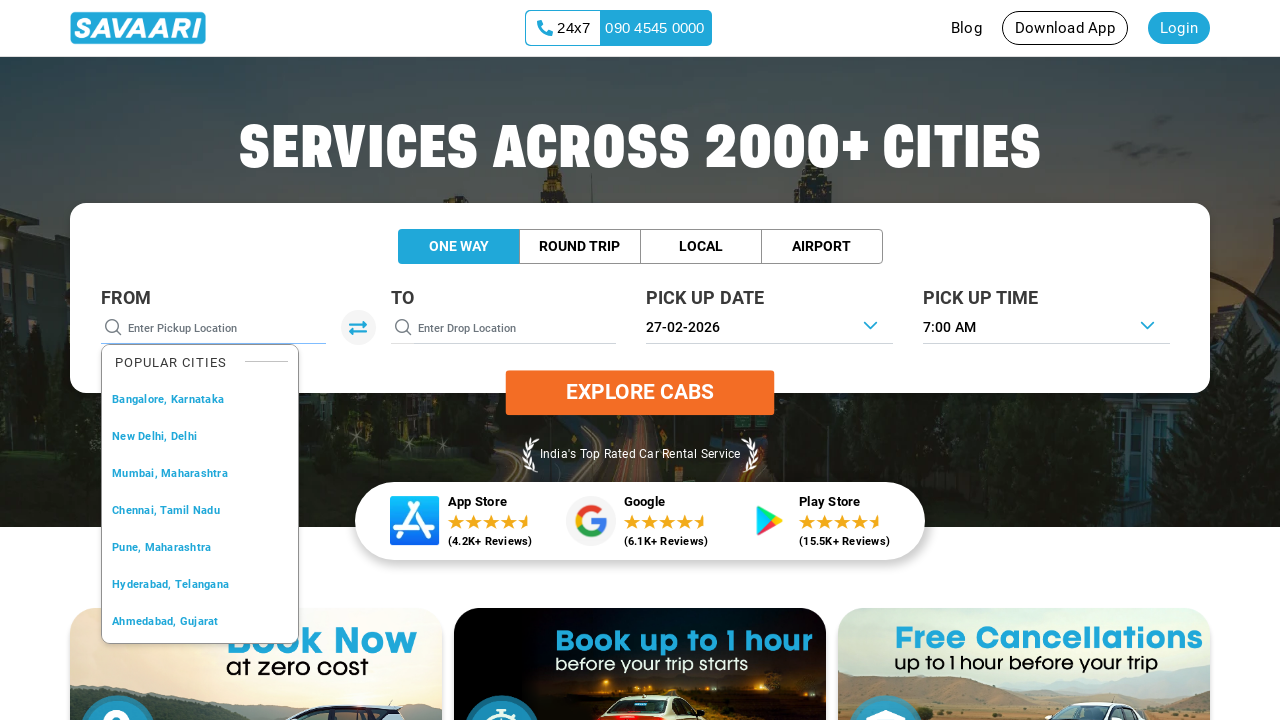

Clicked on Round Trip button at (580, 247) on xpath=//button[contains(text(),'Round Trip')]
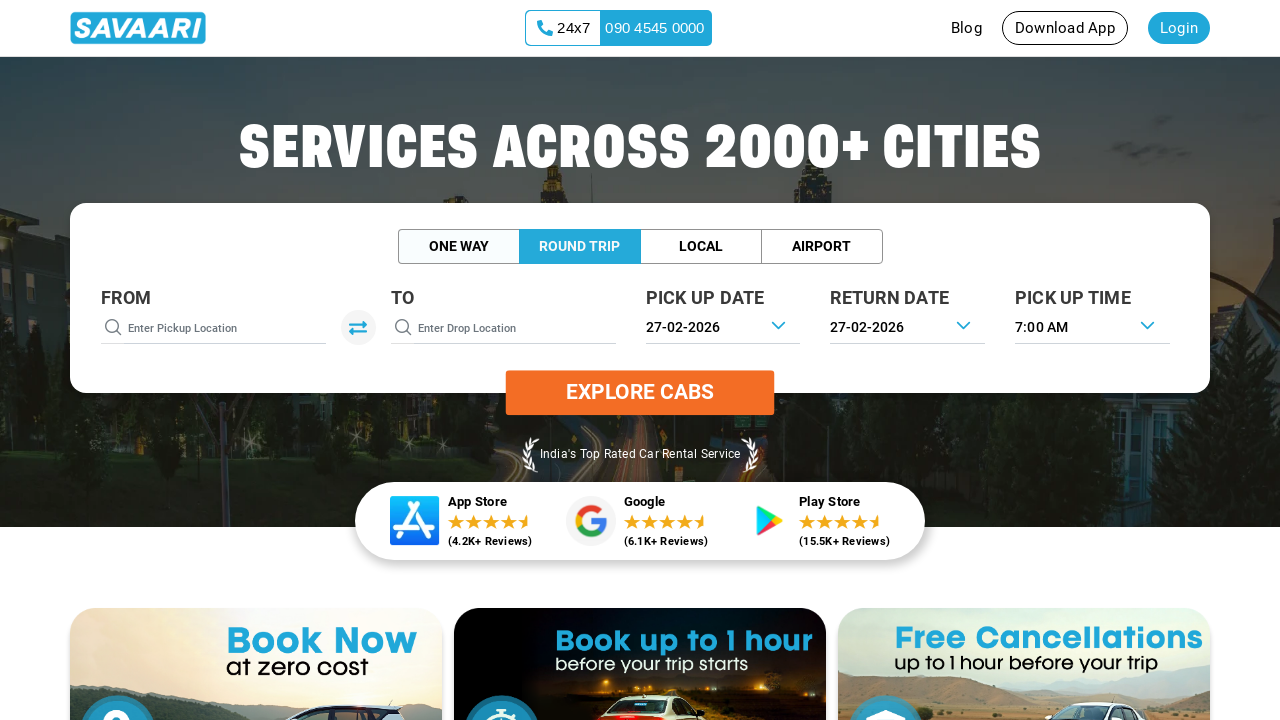

Waited 3 seconds for UI to update
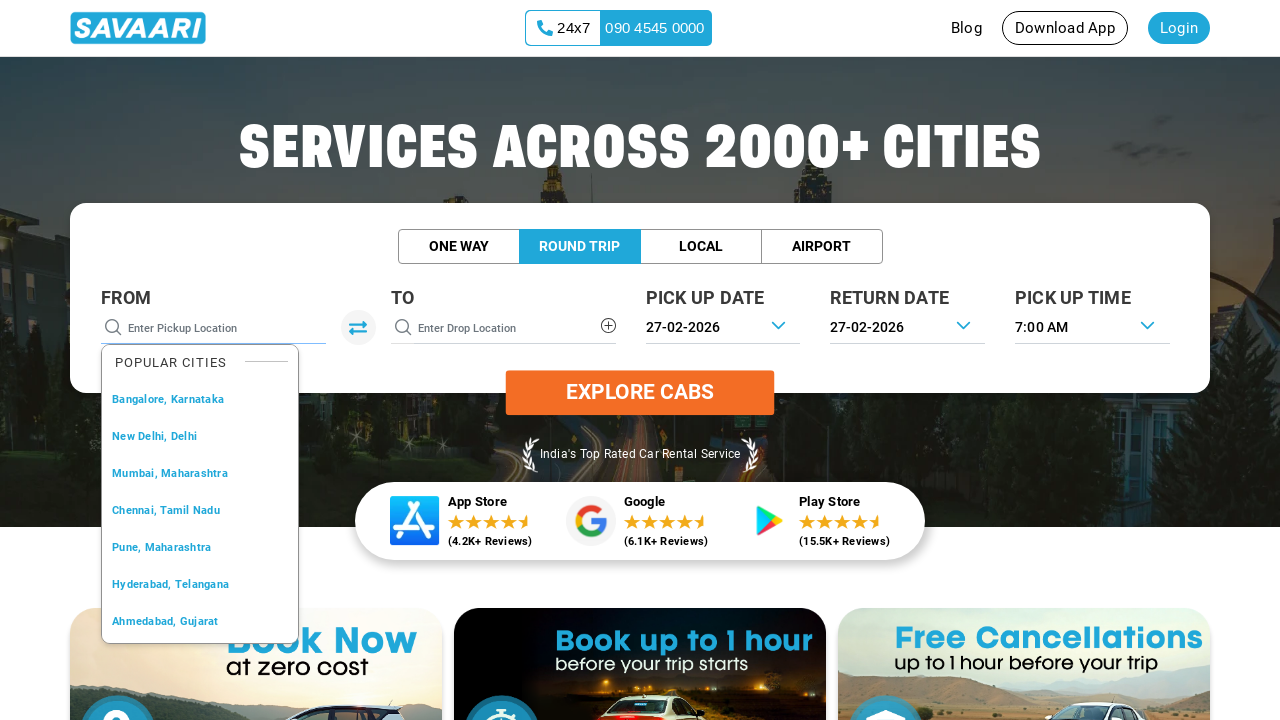

Located Round Trip button element
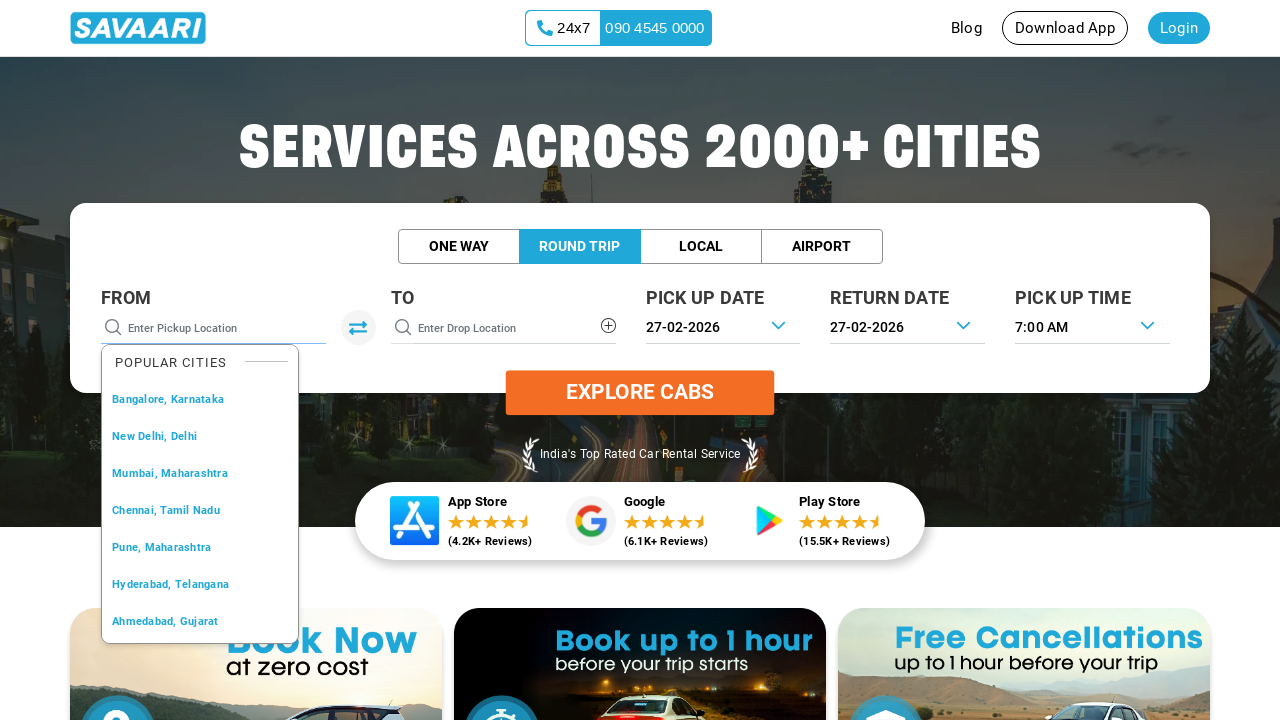

Verified Round Trip button visibility: True
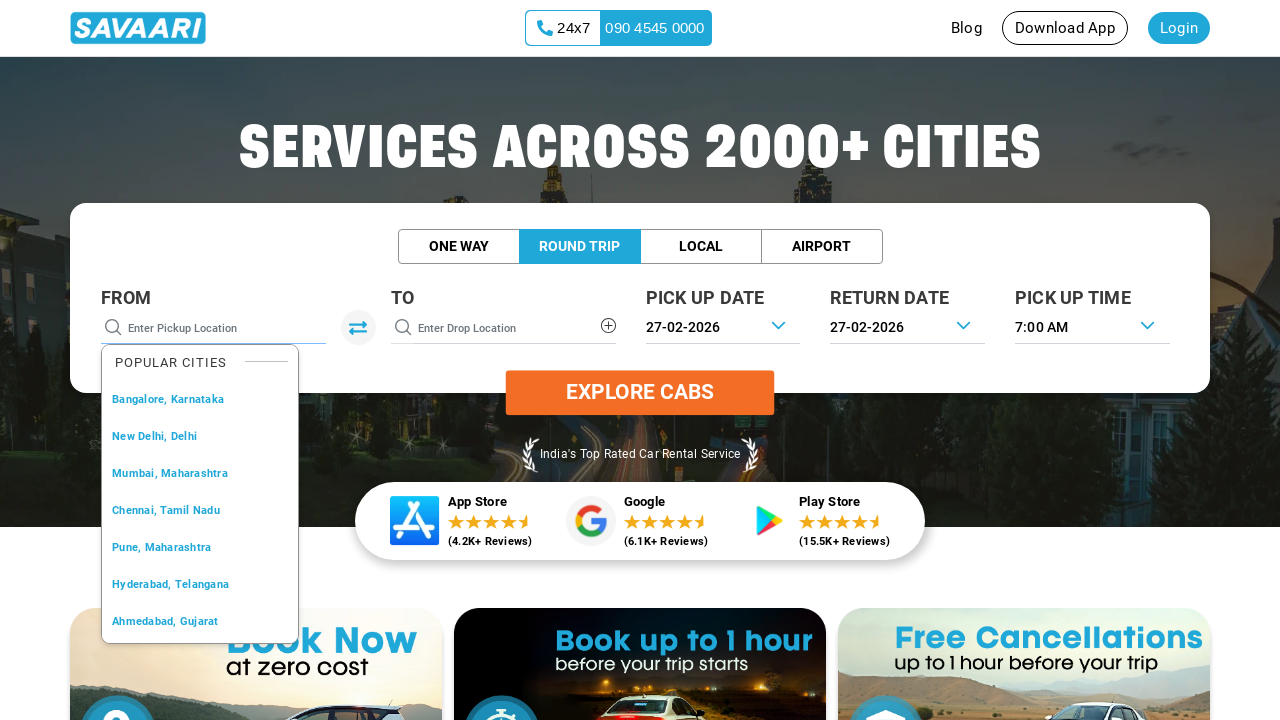

Round Trip button is enabled - test passed
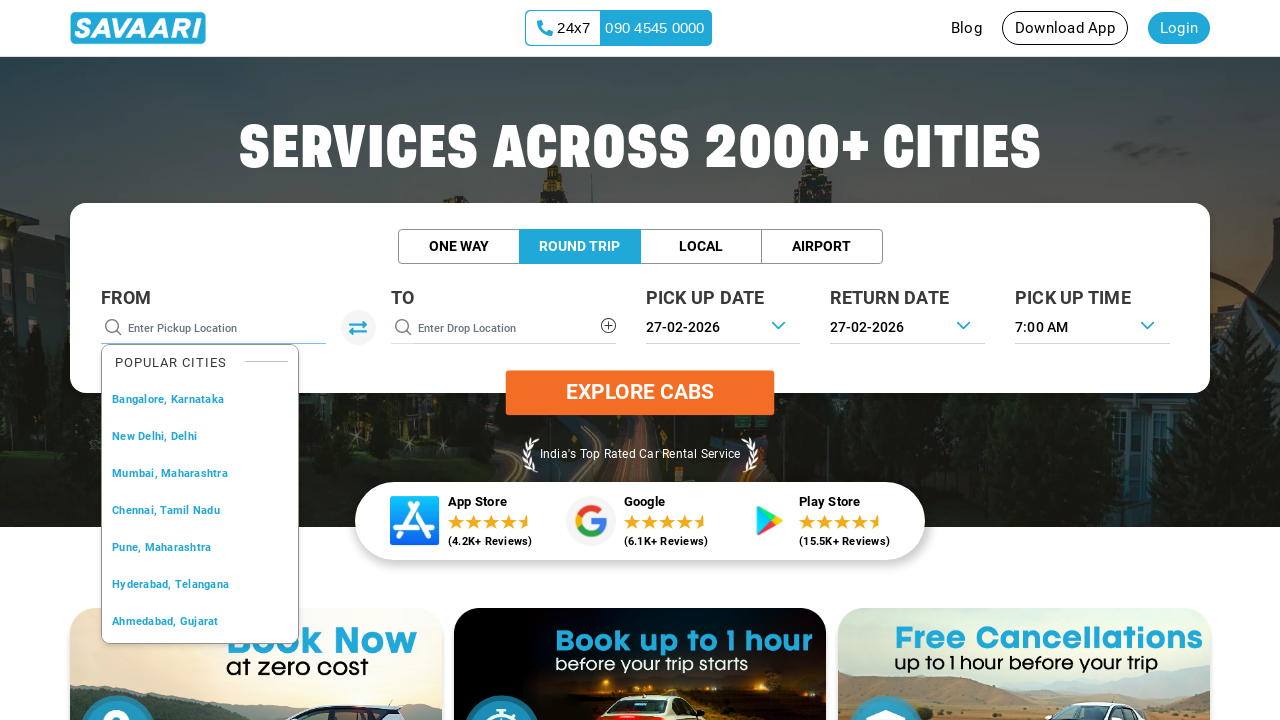

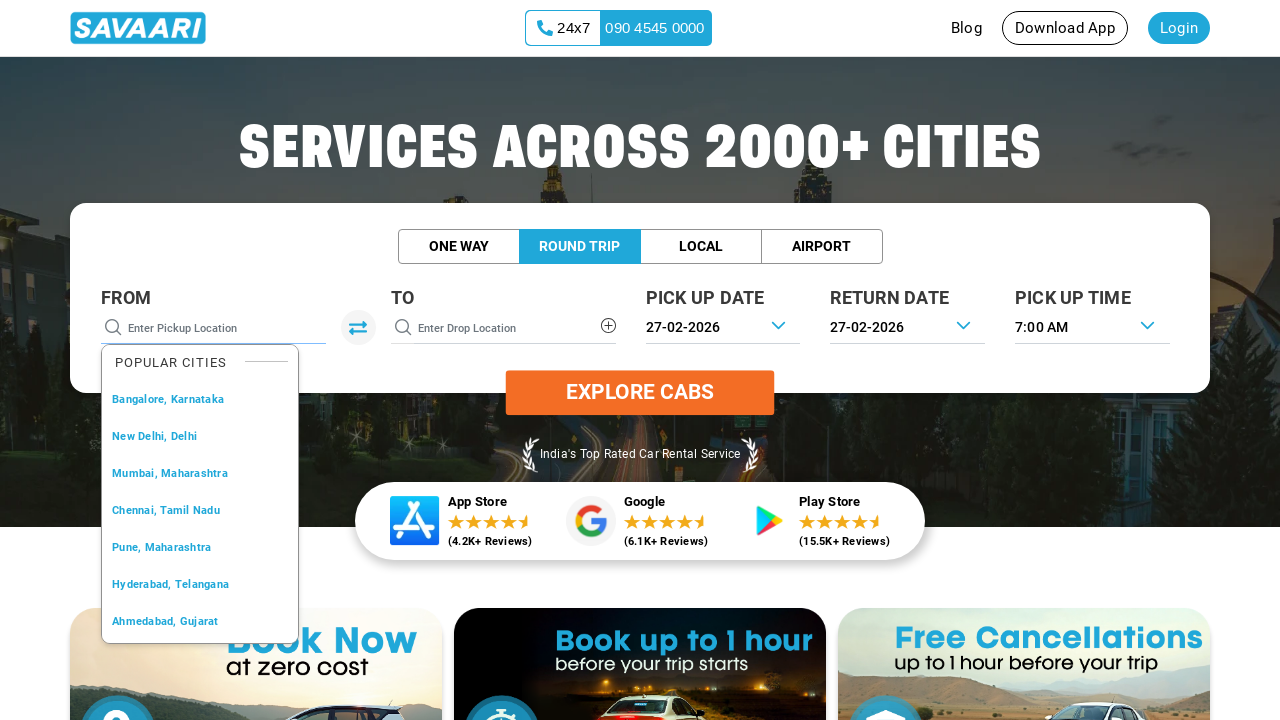